Navigates to the B3 Brazilian Stock Exchange listed companies page and waits for it to load completely.

Starting URL: https://www.b3.com.br/pt_br/produtos-e-servicos/negociacao/renda-variavel/empresas-listadas.htm

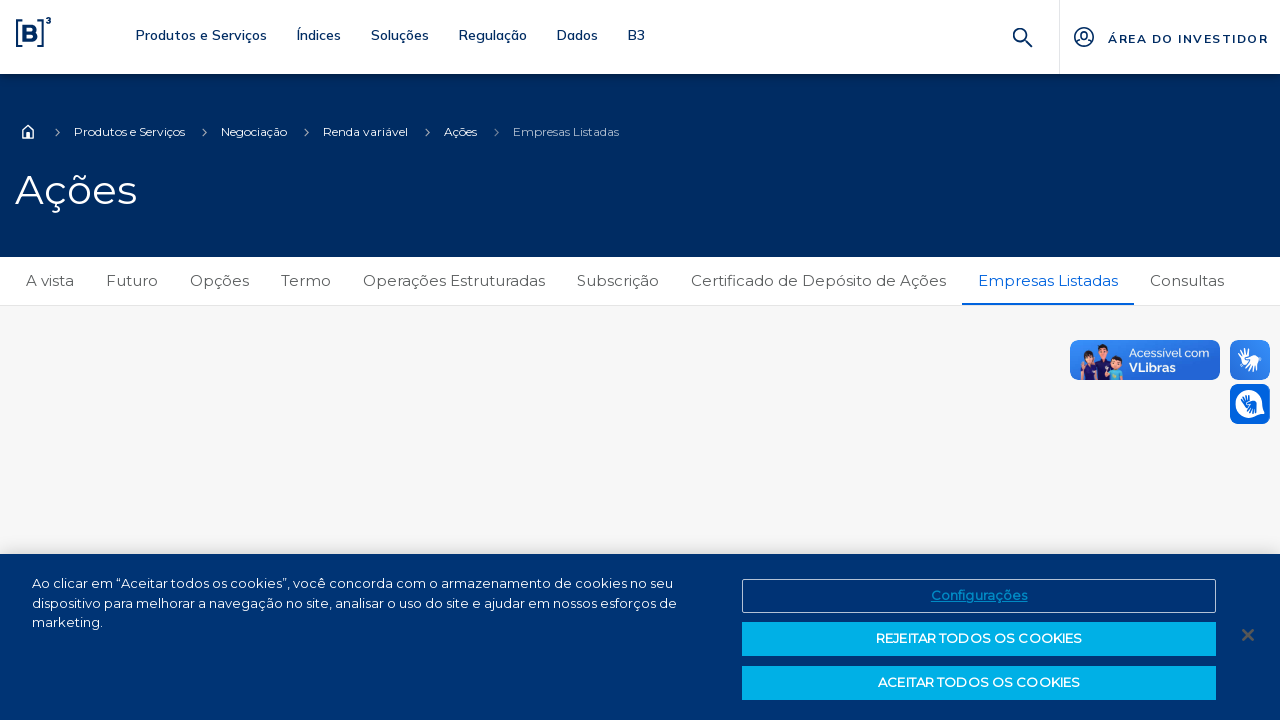

Navigated to B3 Brazilian Stock Exchange listed companies page
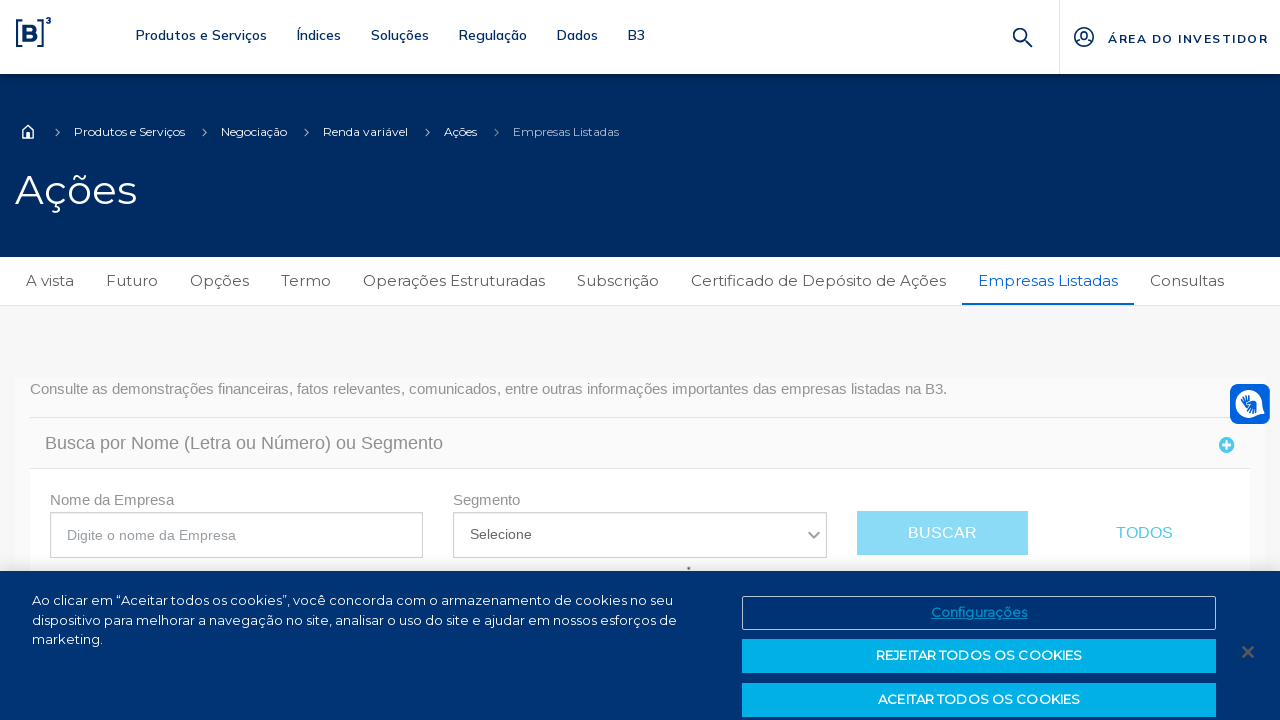

Page fully loaded and all network requests completed
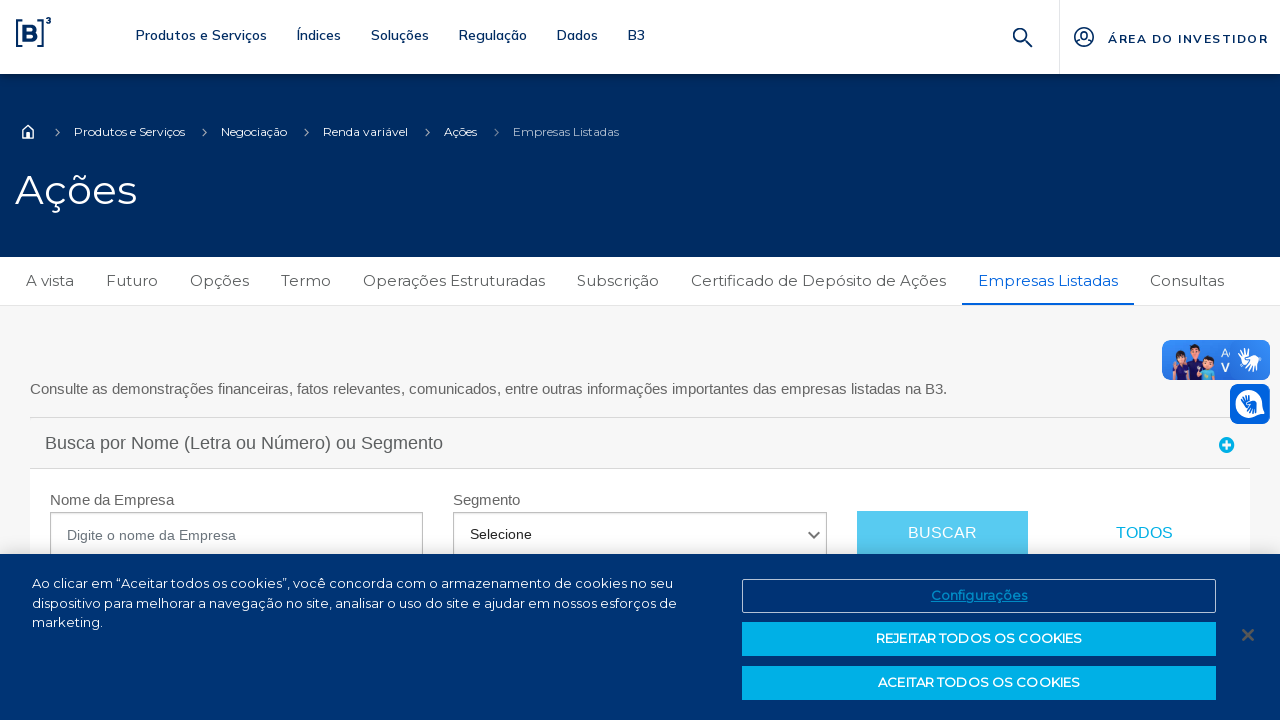

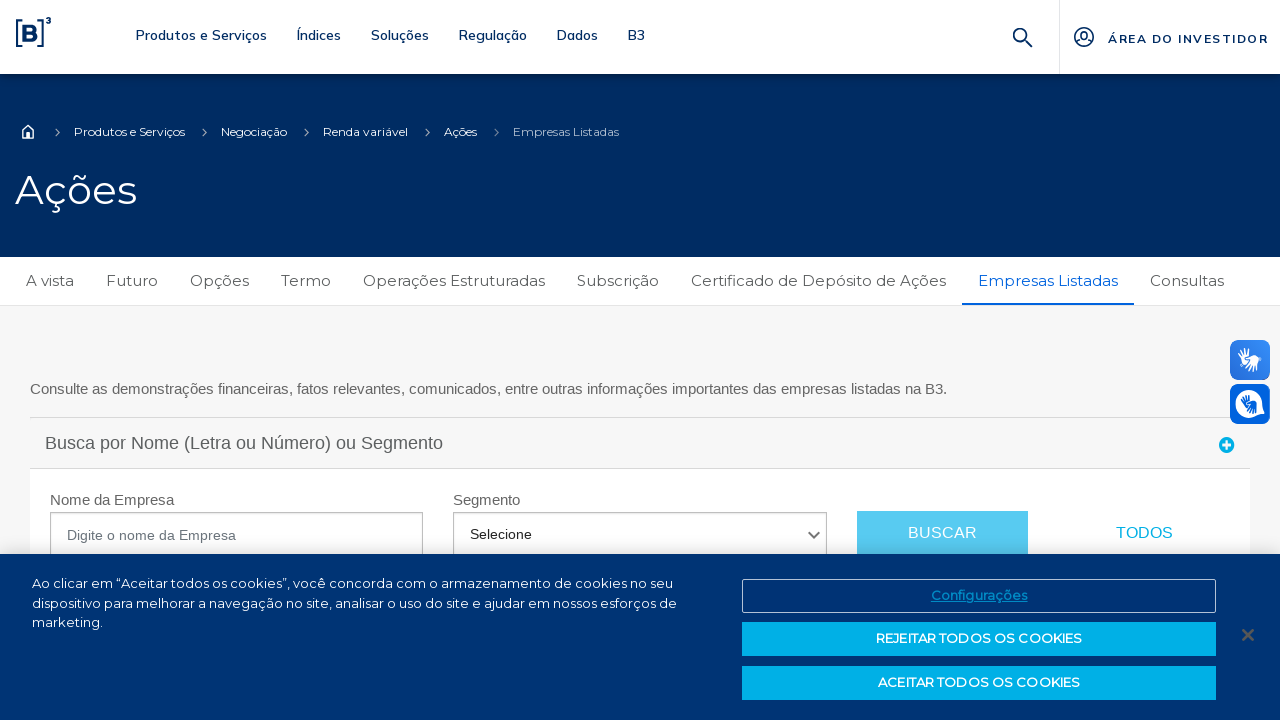